Navigates to the We Are Community website and opens the About Us page to verify that the contact email is displayed.

Starting URL: https://wearecommunity.io/

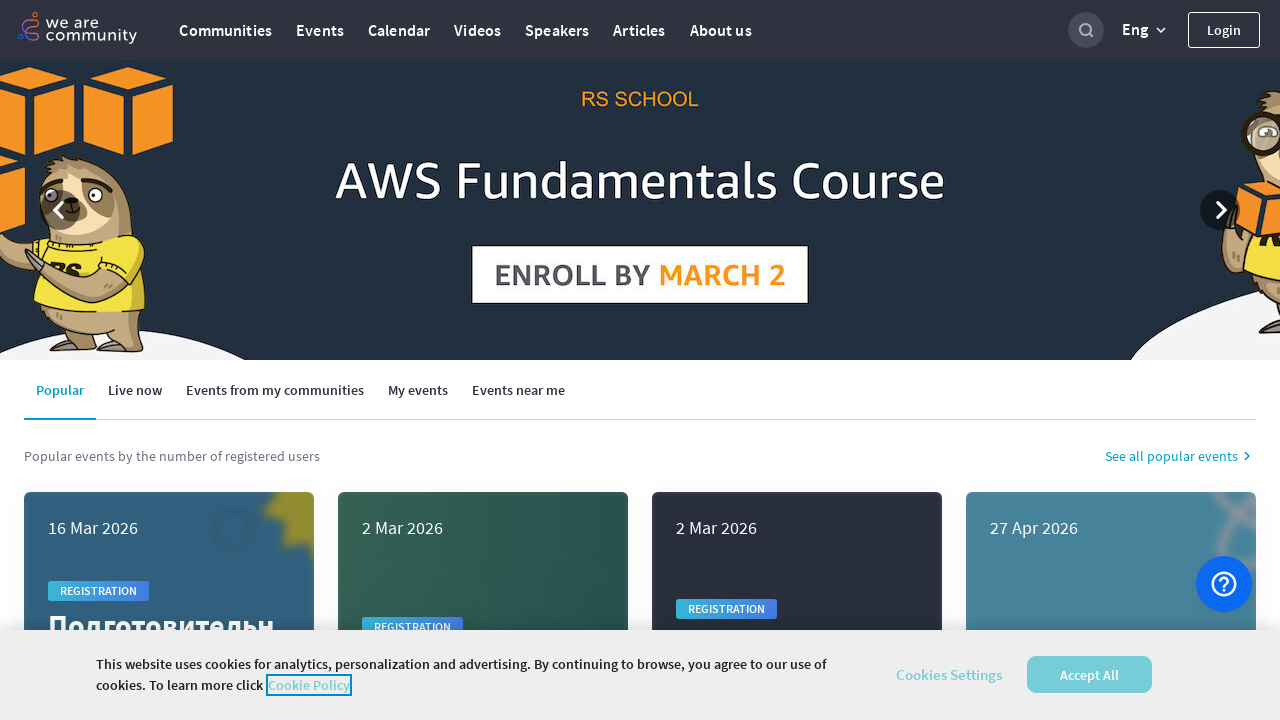

Clicked on About Us navigation item at (721, 30) on li.nav-item:nth-child(7) > a:nth-child(1)
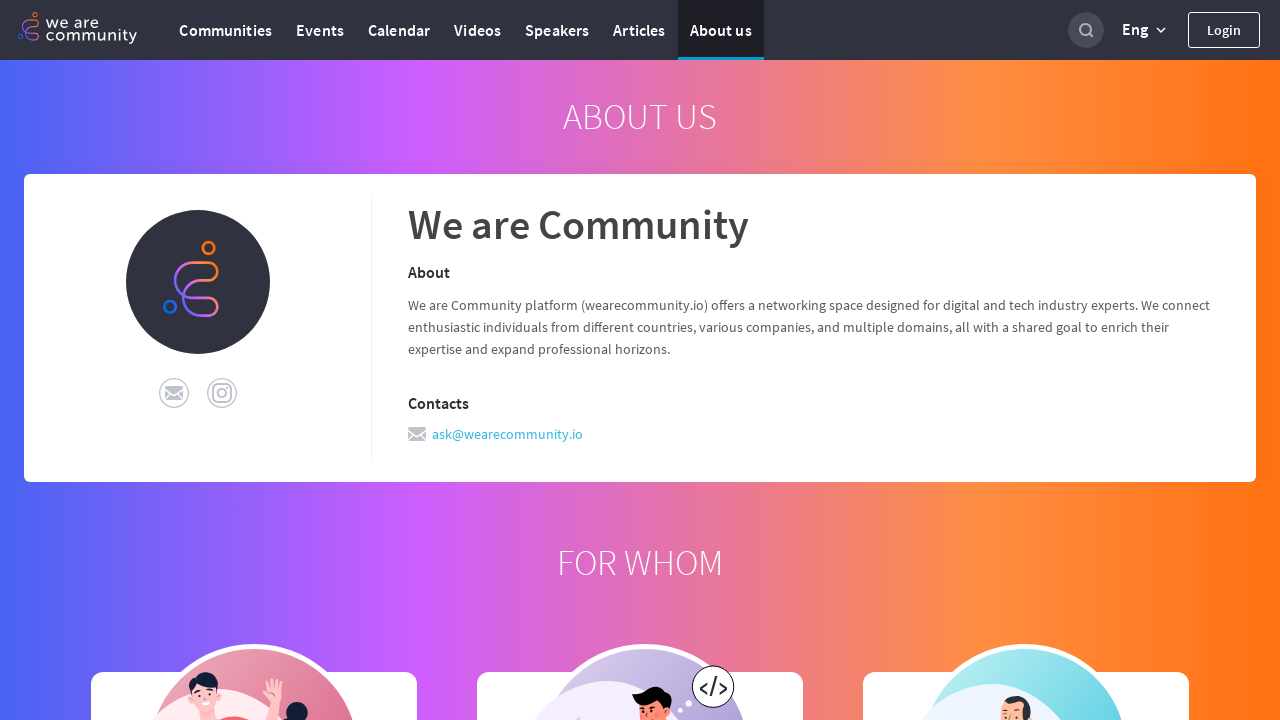

Contact email element is visible on About Us page
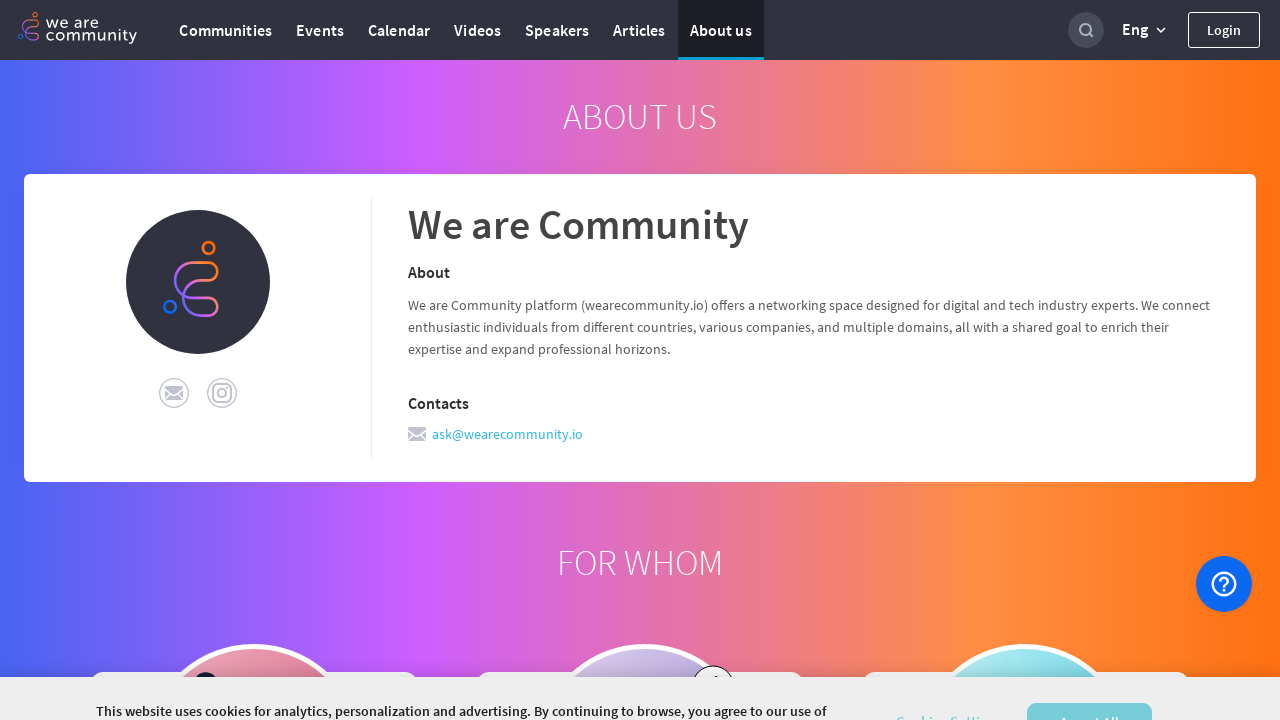

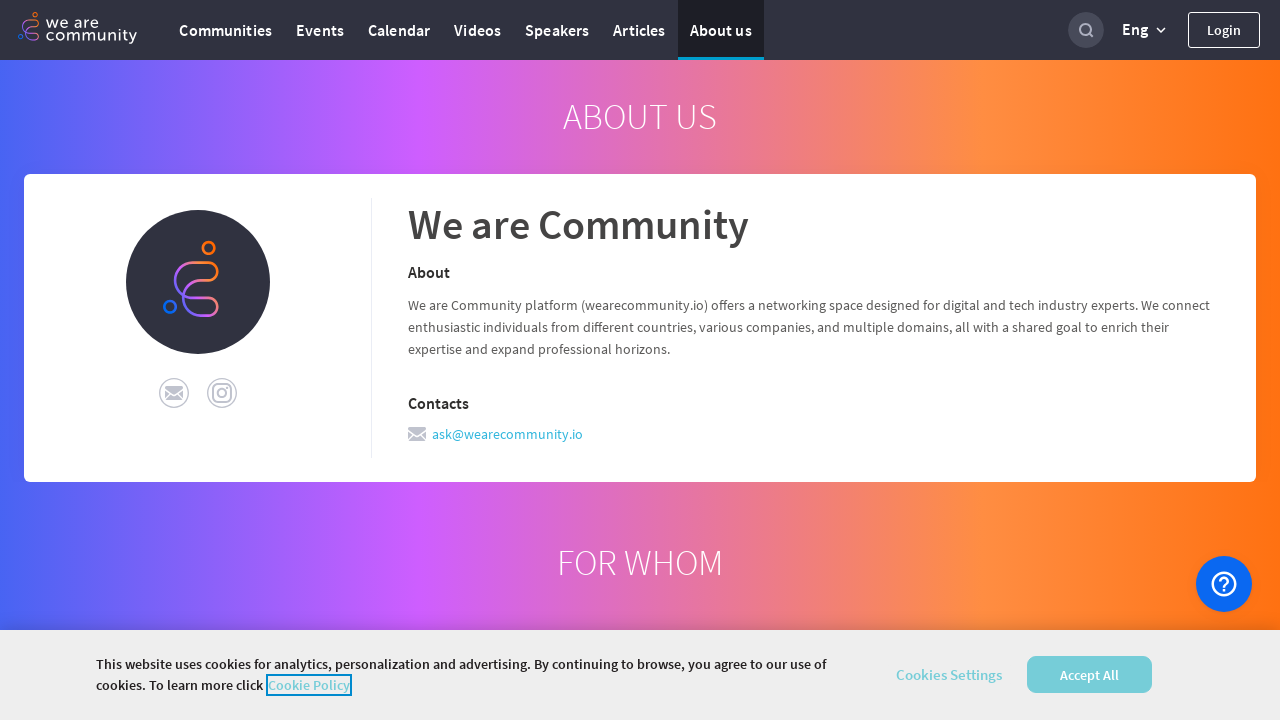